Attempts to deselect an option by index from a dropdown (expected to fail on non-multiselect).

Starting URL: https://the-internet.herokuapp.com/

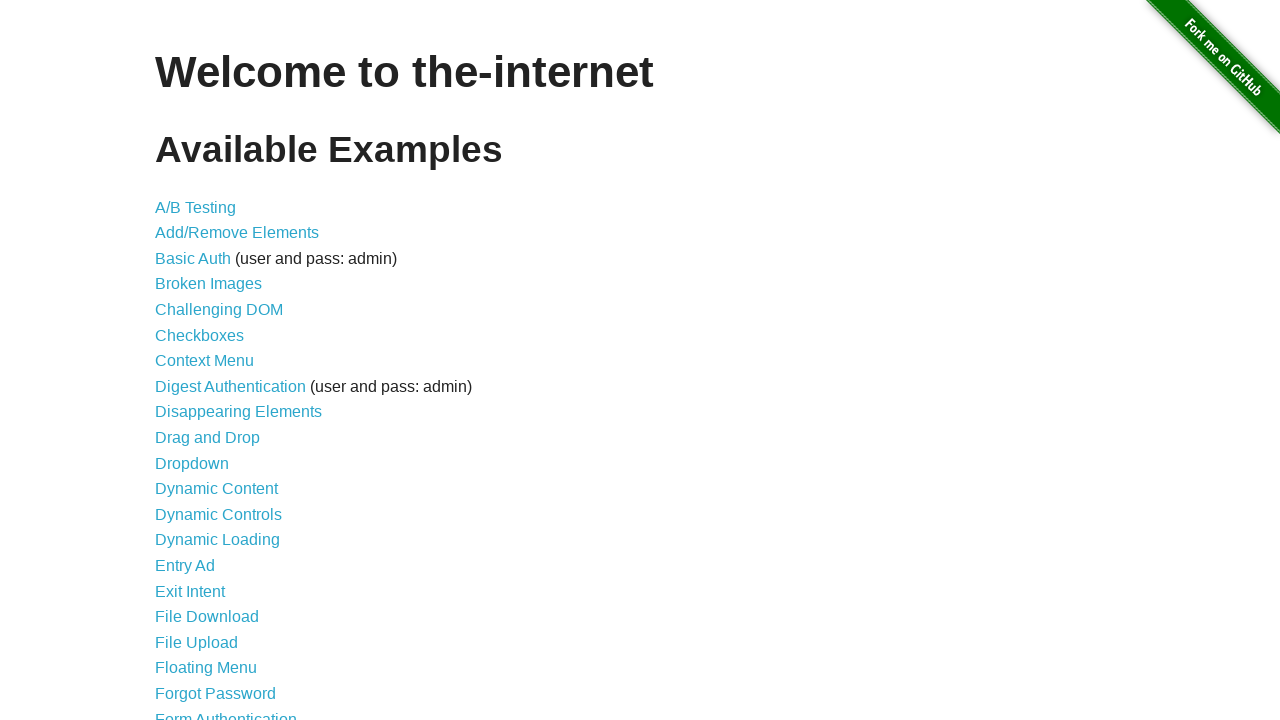

Clicked on dropdown link at (192, 463) on a[href='/dropdown']
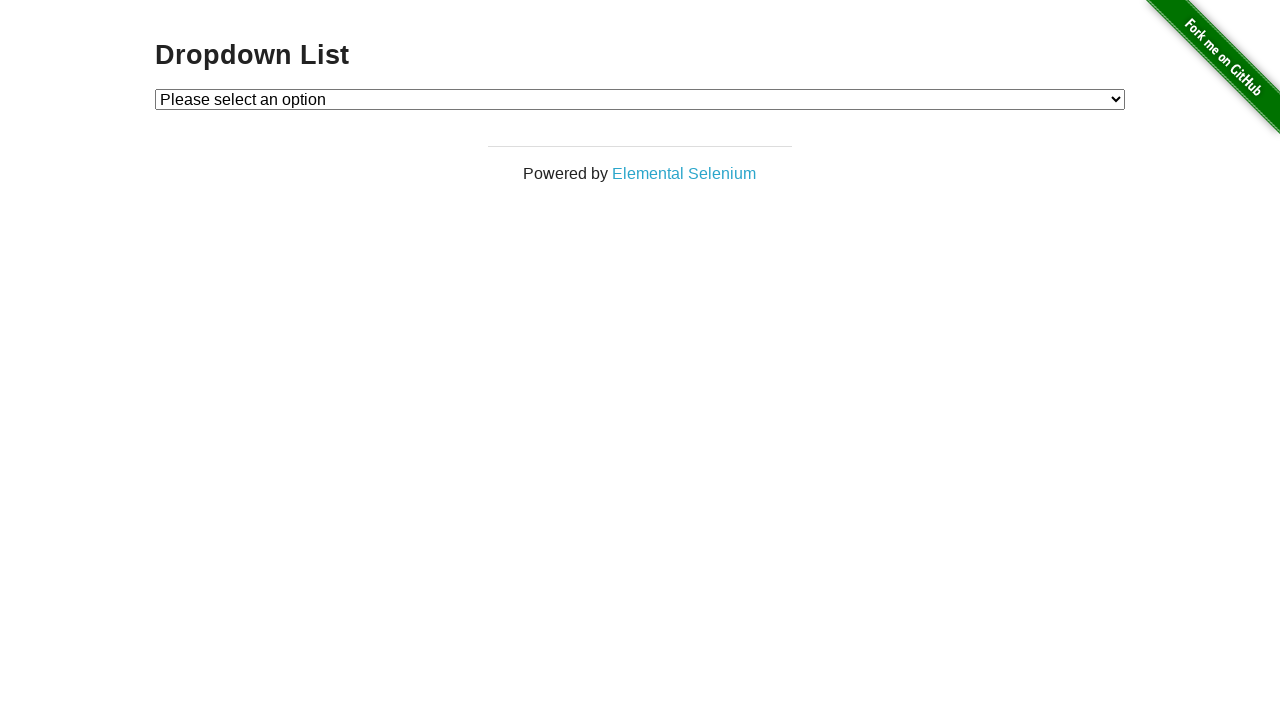

Dropdown element loaded
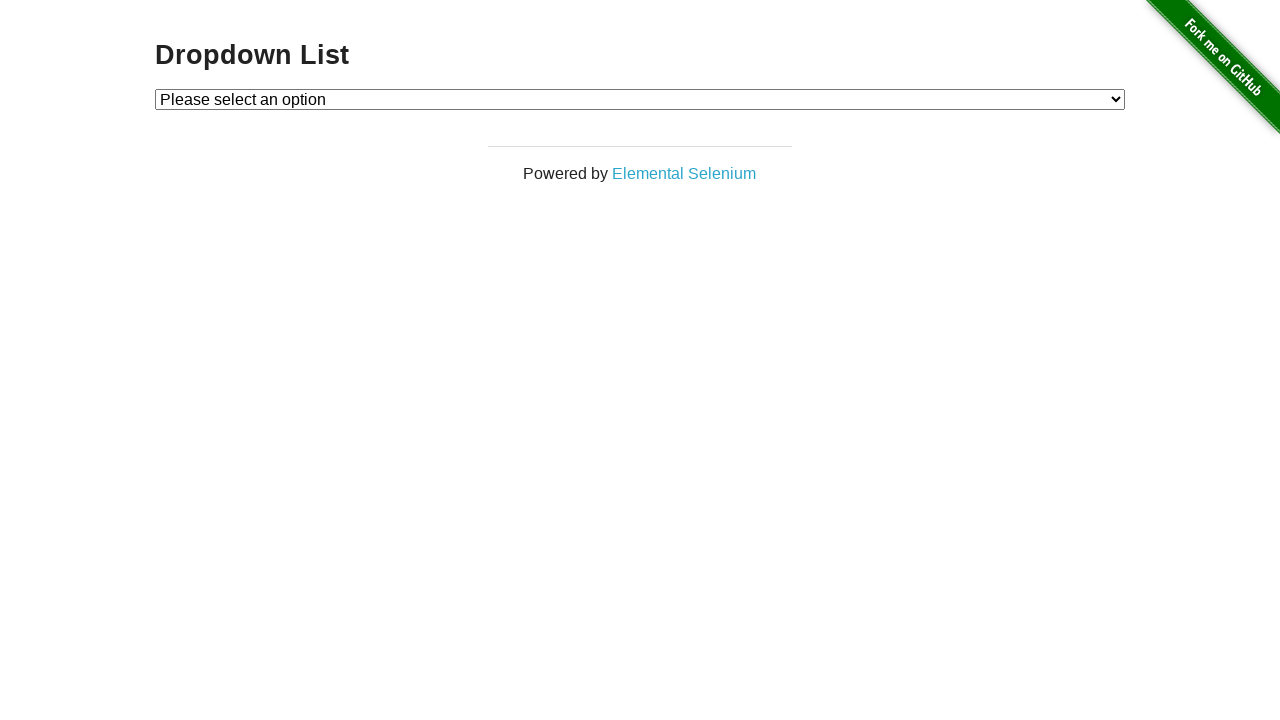

Selected 'Option 2' from dropdown by label on #dropdown
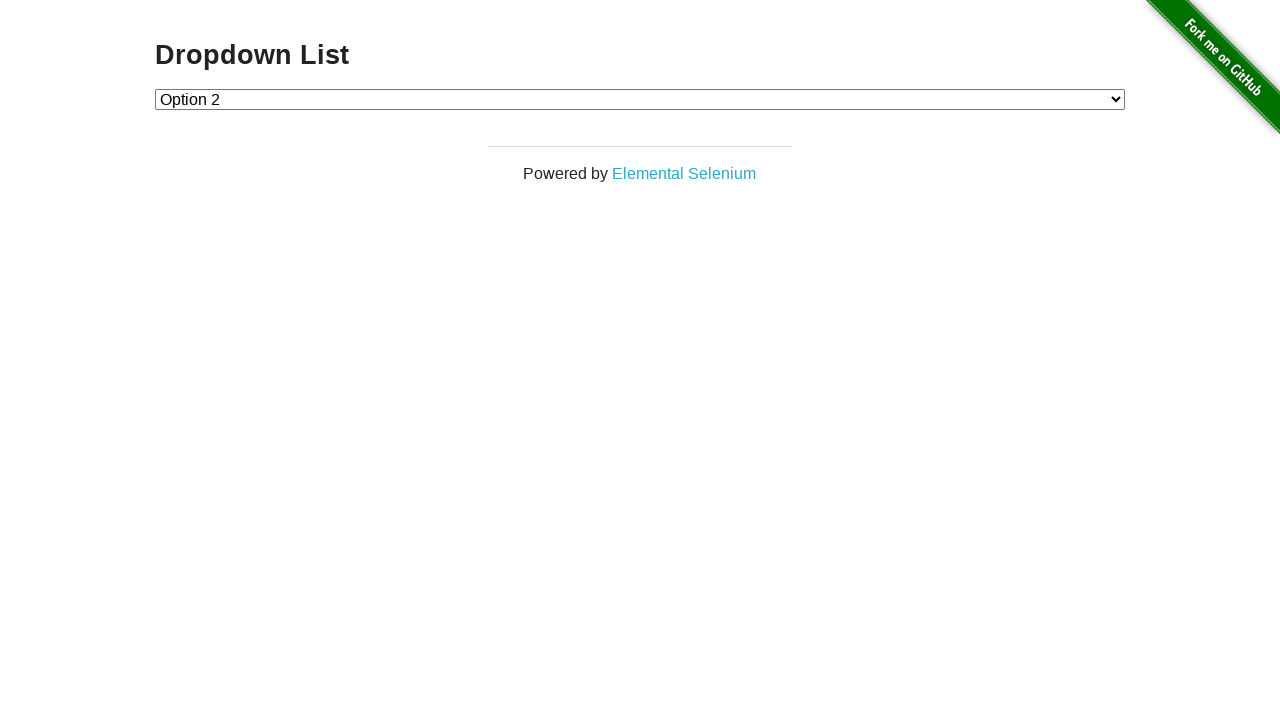

Attempted to select dropdown option by index 1 (non-multiselect deselect attempt) on #dropdown
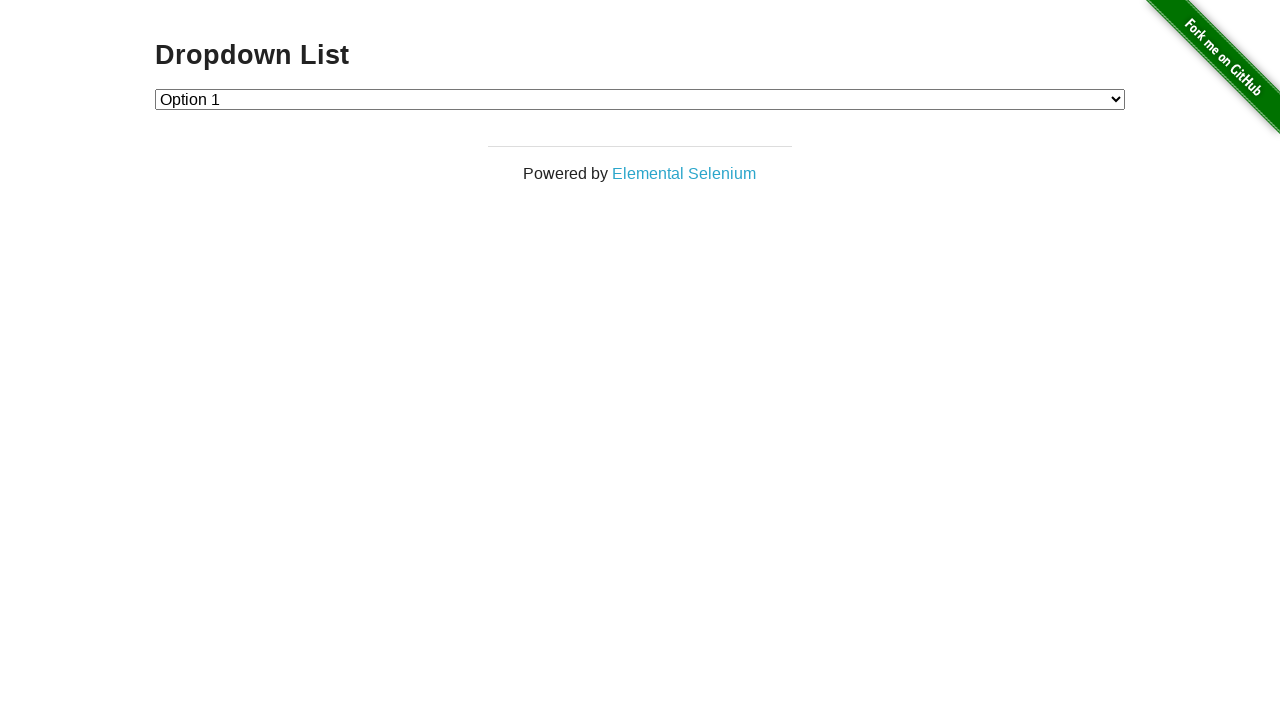

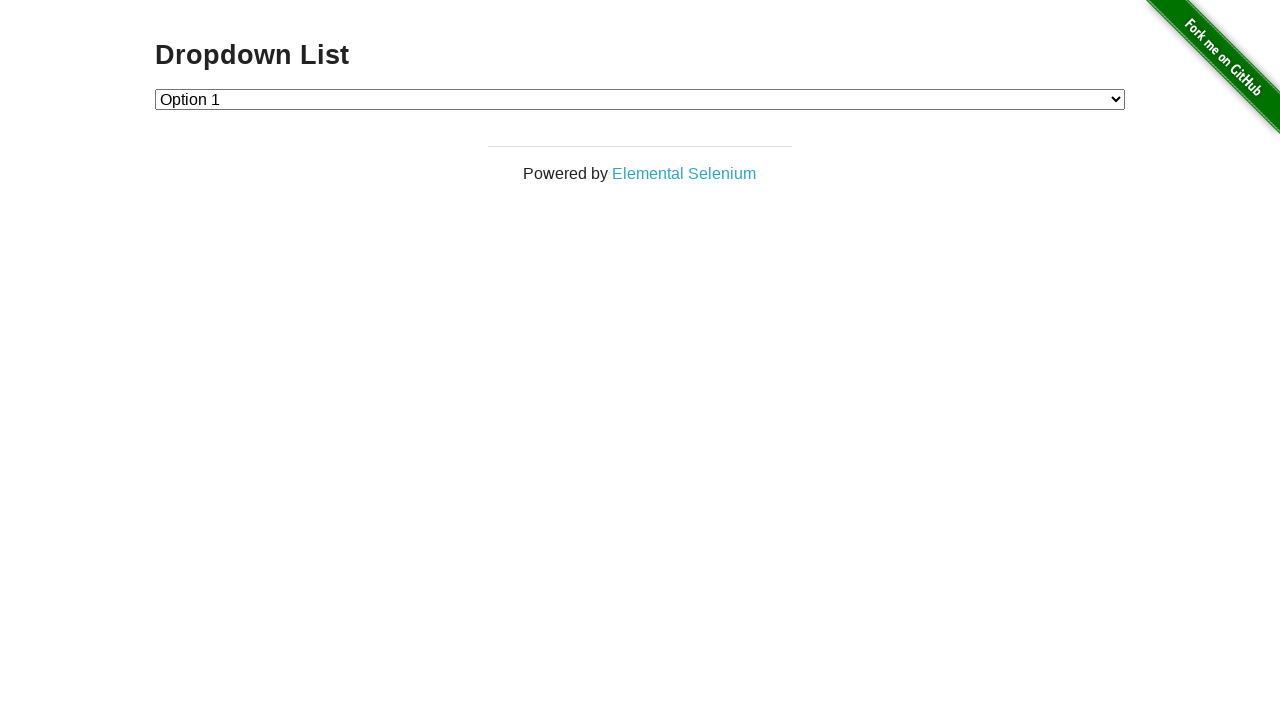